Searches for "Eyeliner" products on the maquillalia website

Starting URL: https://www.maquillalia.com/

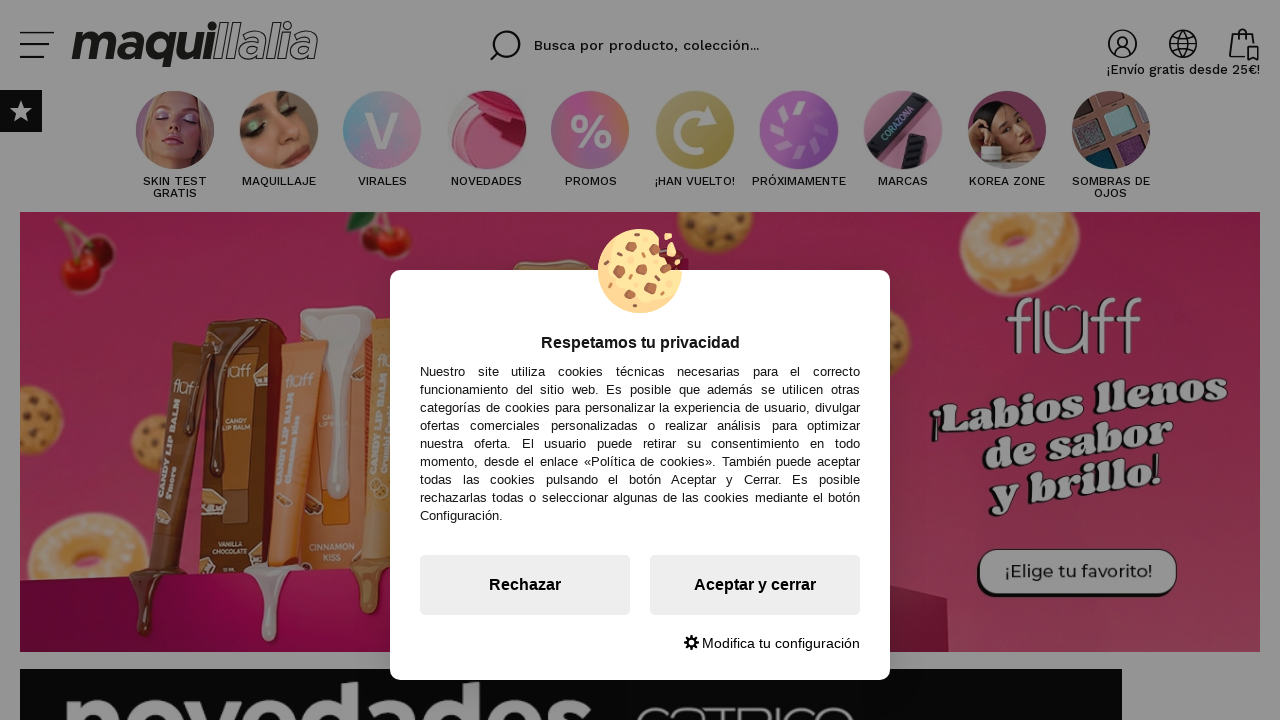

Filled search field with 'Eyeliner' on input[name='buscar']
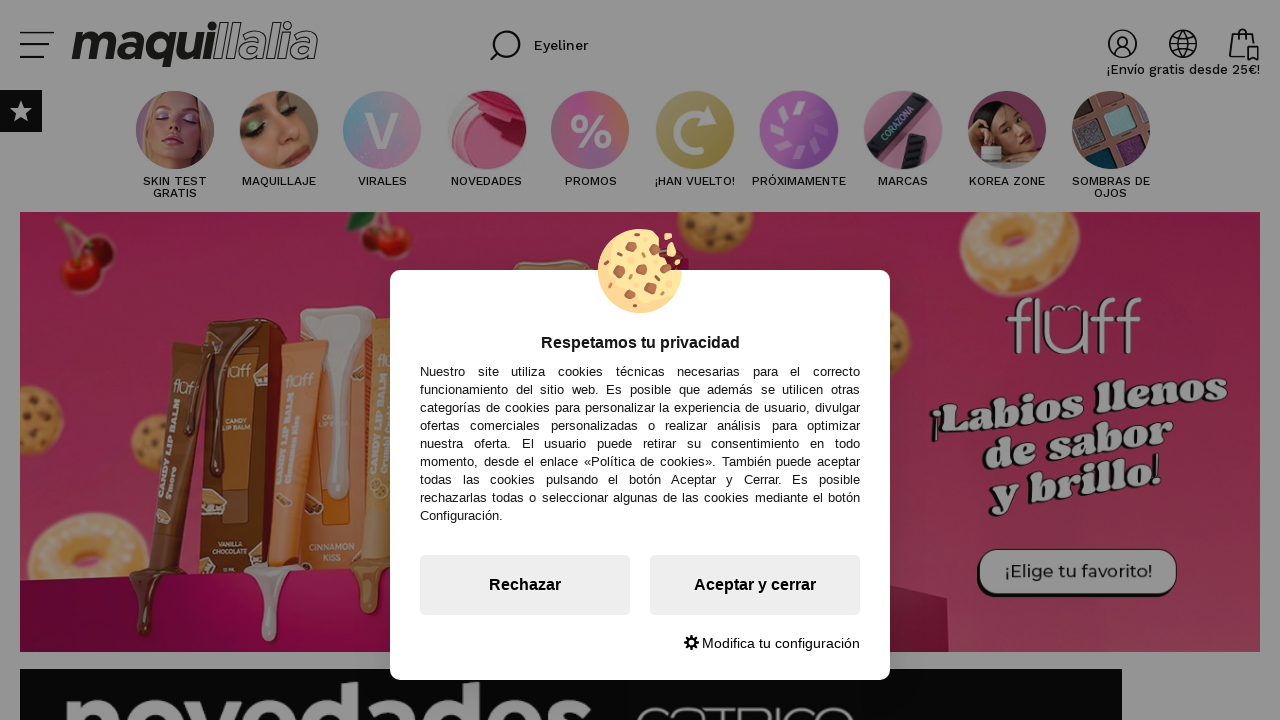

Pressed Enter to search for Eyeliner products on input[name='buscar']
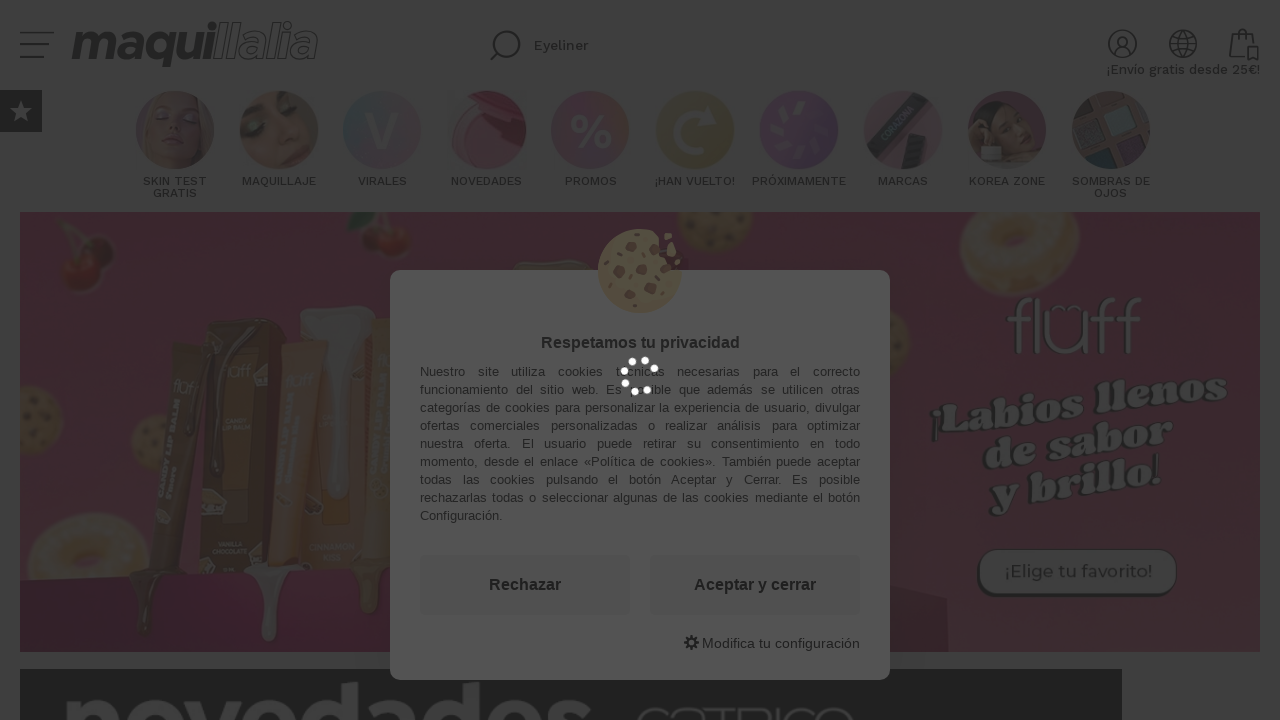

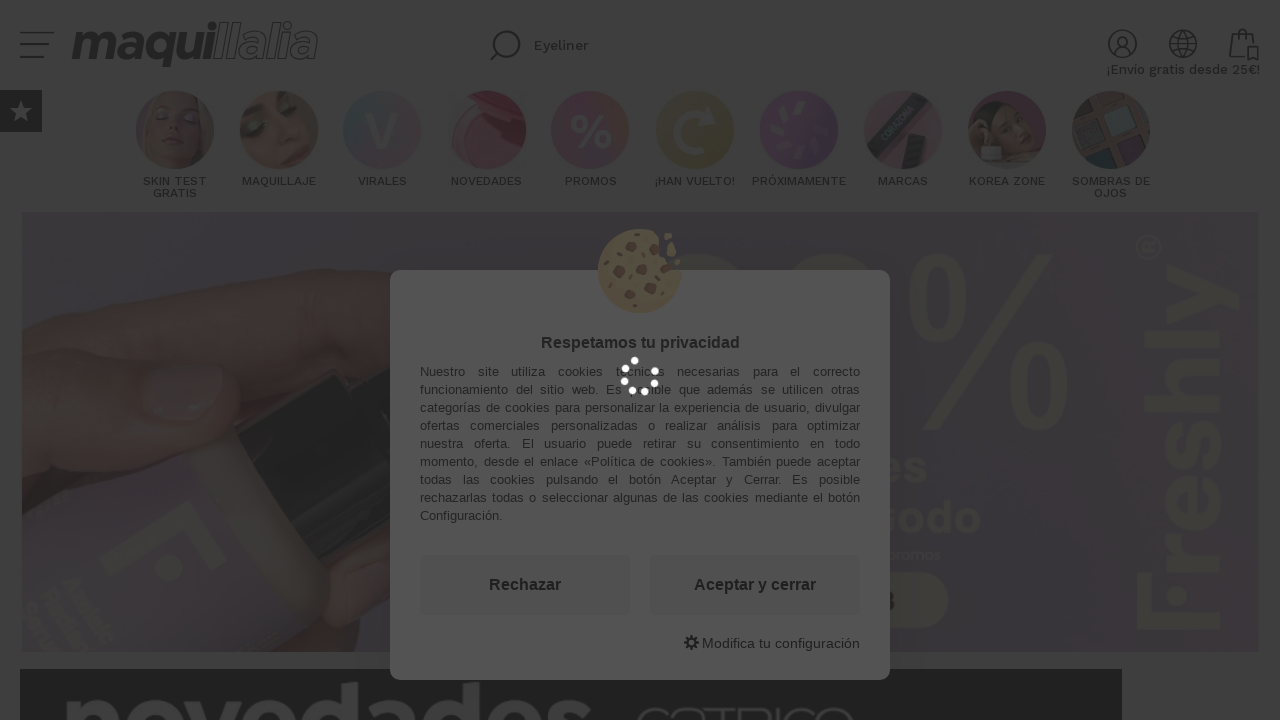